Navigates to a Trustpilot review page for Currys and scrolls down the page multiple times to load review content

Starting URL: https://uk.trustpilot.com/review/www.currys.co.uk

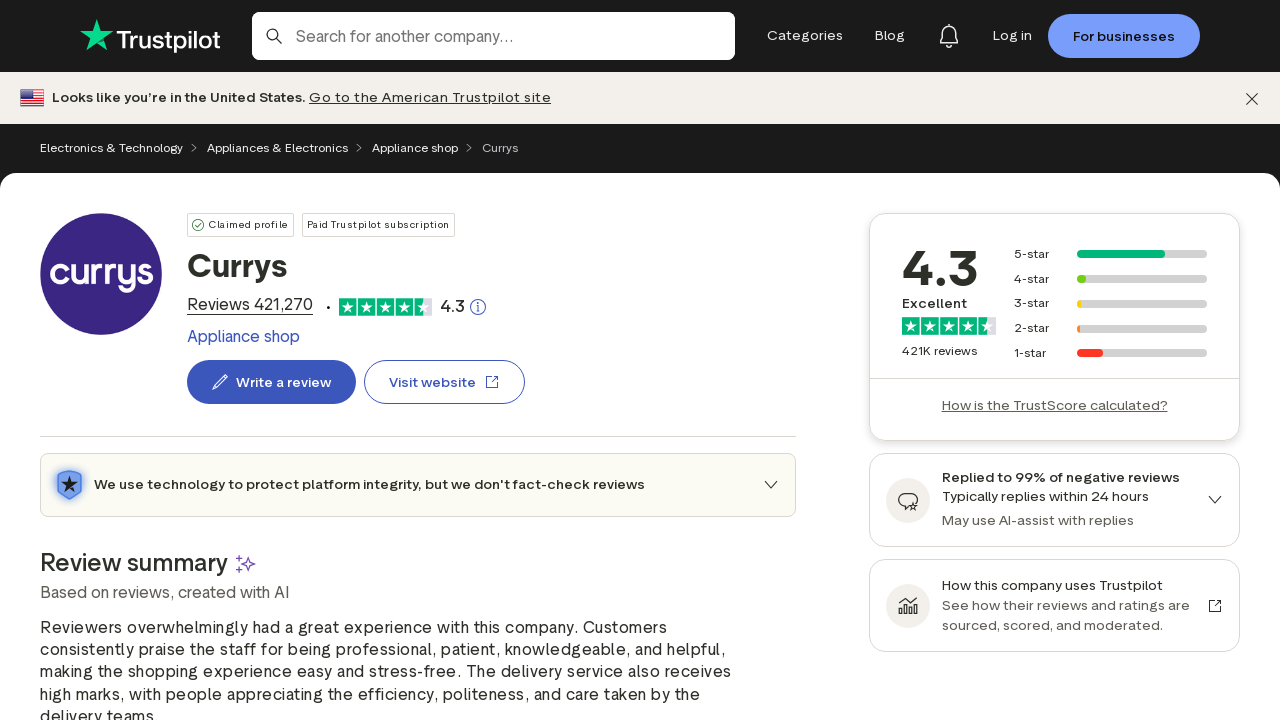

Waited for page body to load
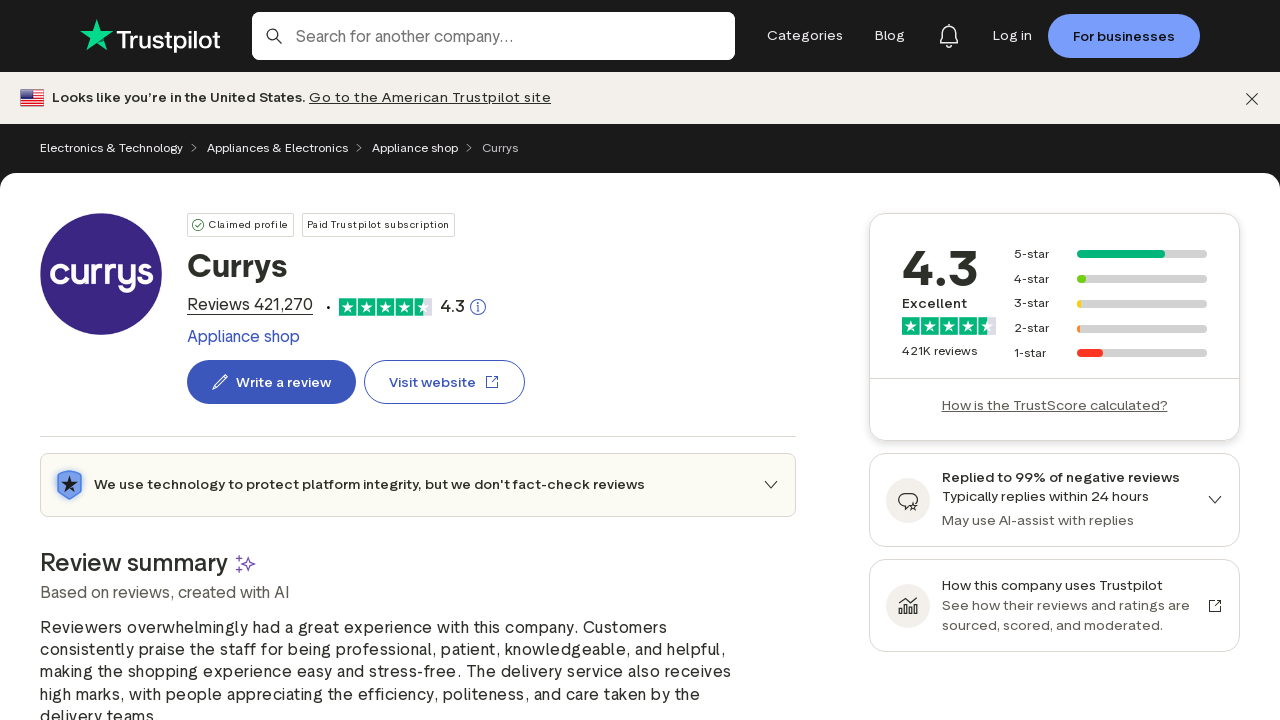

Pressed PageDown to scroll
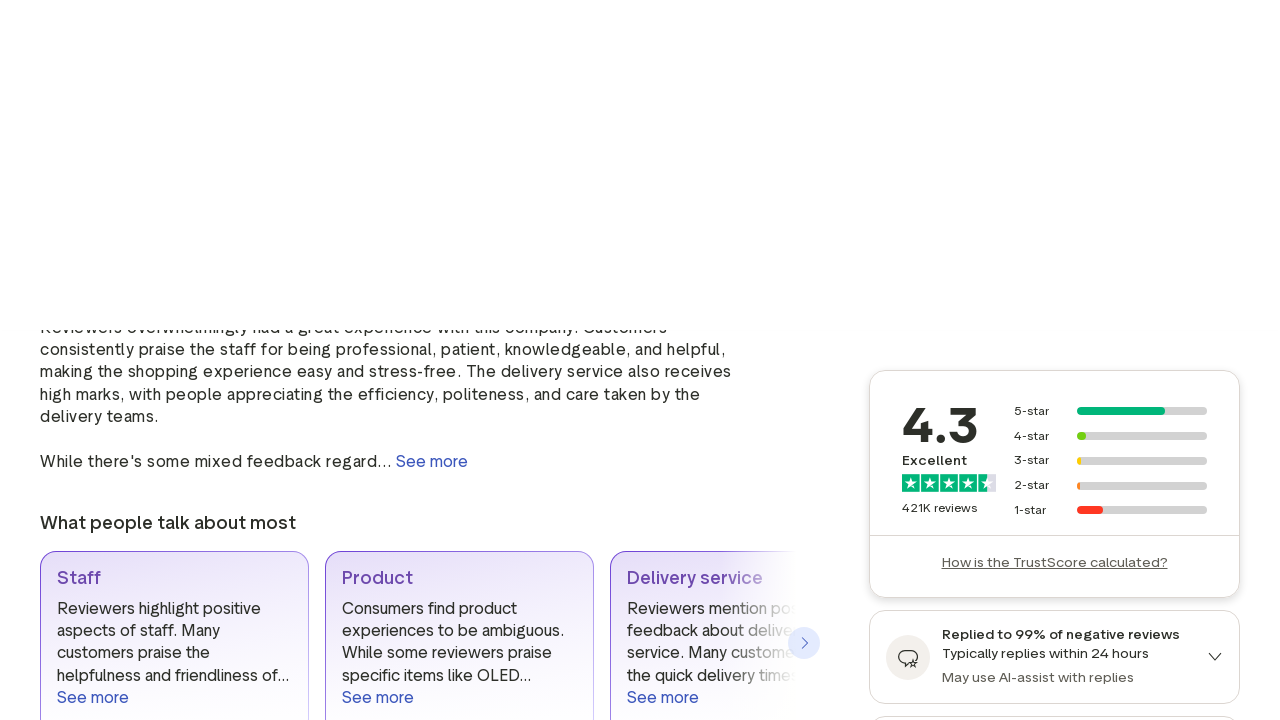

Waited 1 second for content to load
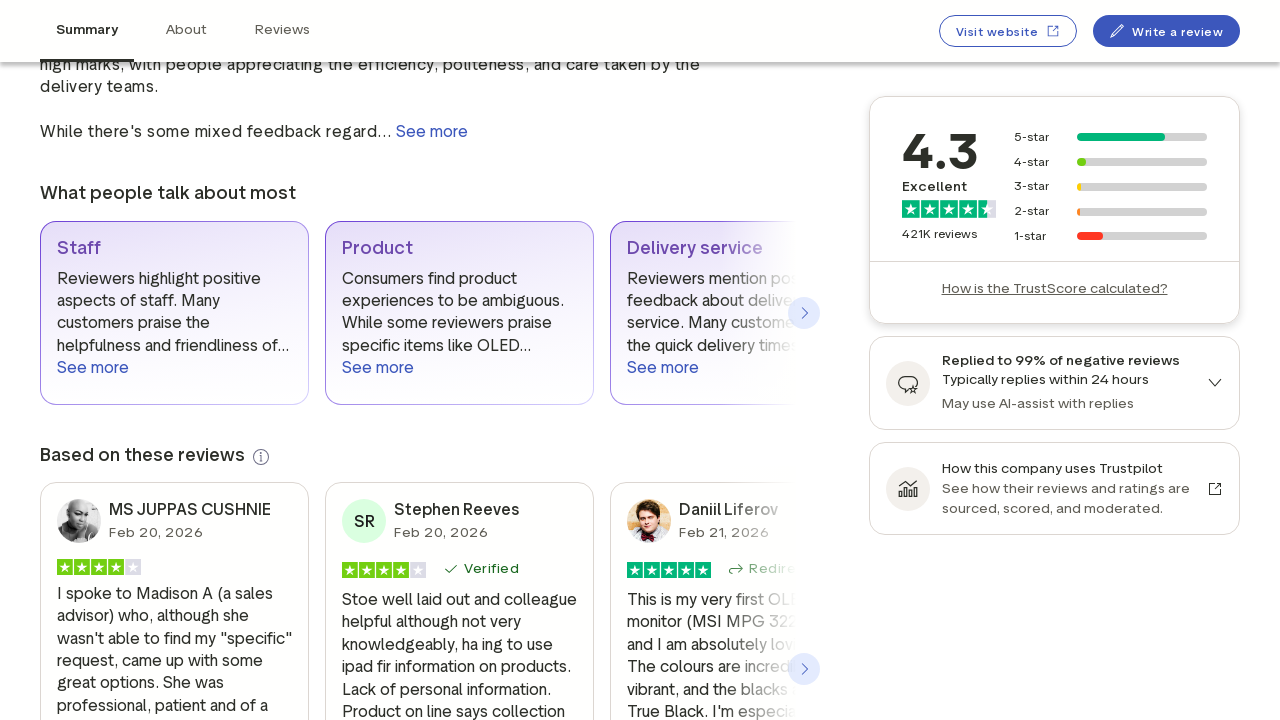

Pressed PageDown to scroll again
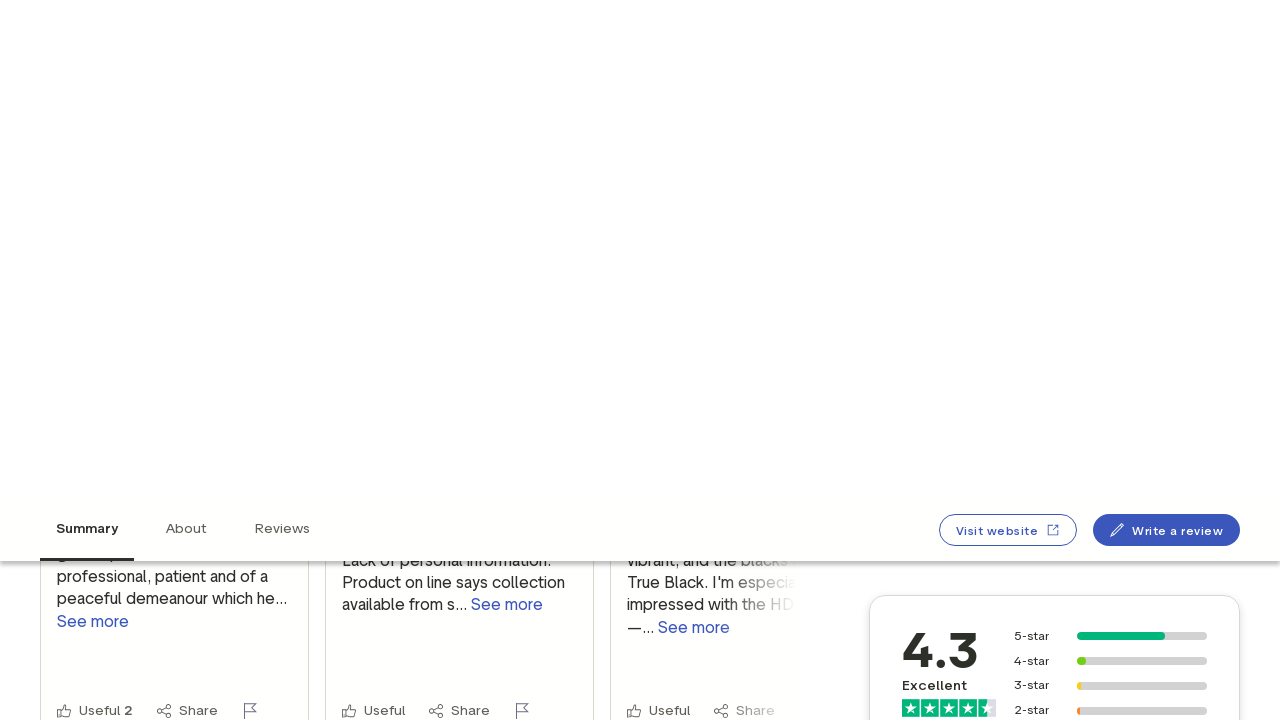

Waited 1 second for content to load
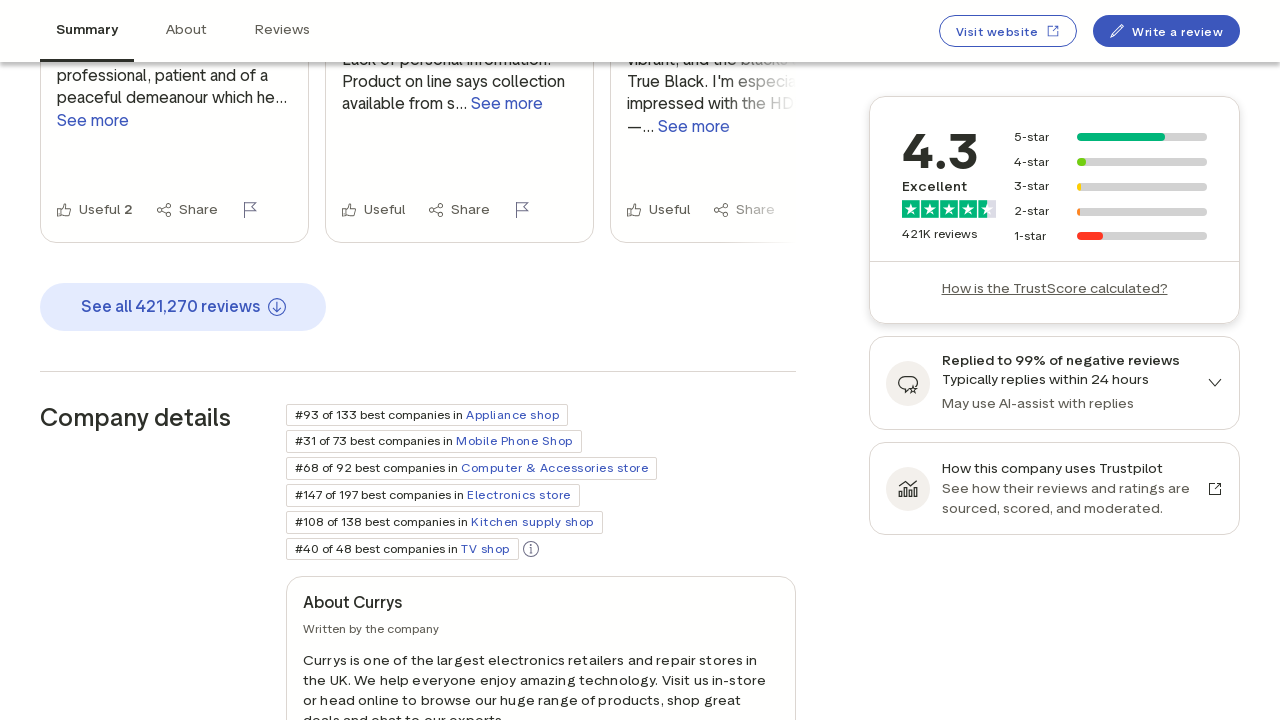

Waited for review article content to be present on page
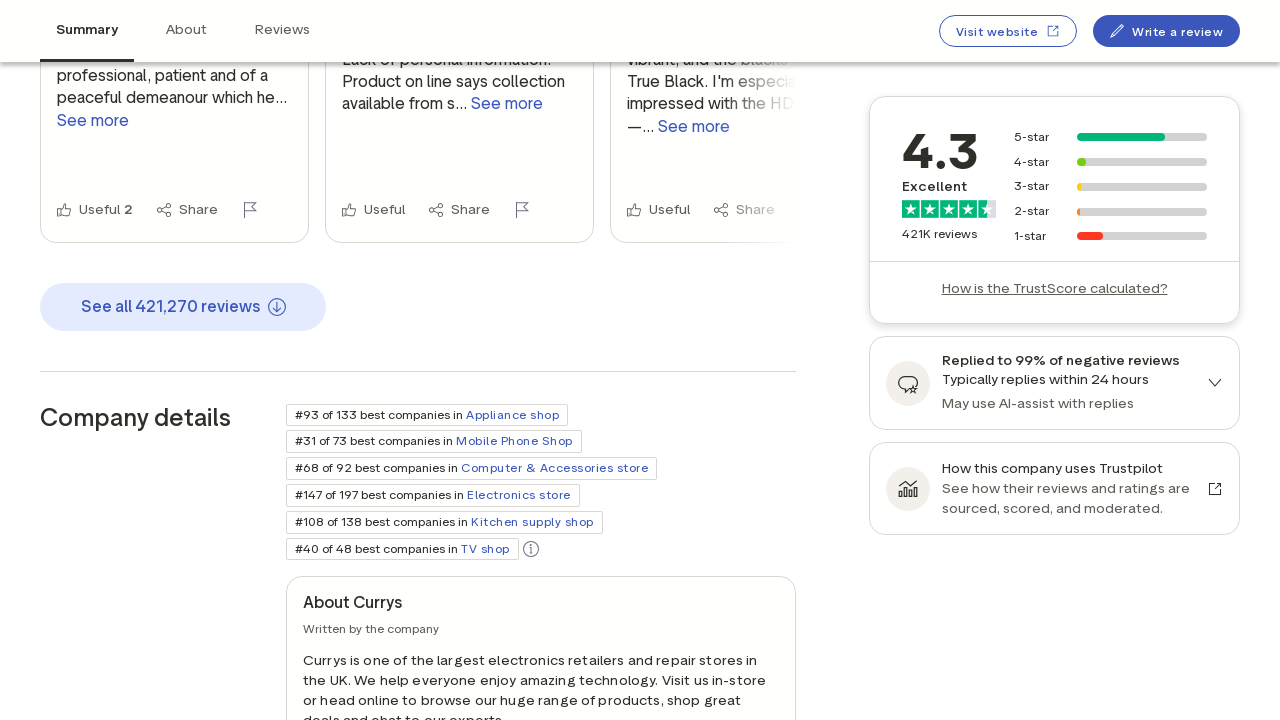

Waited for review article content to be present on page
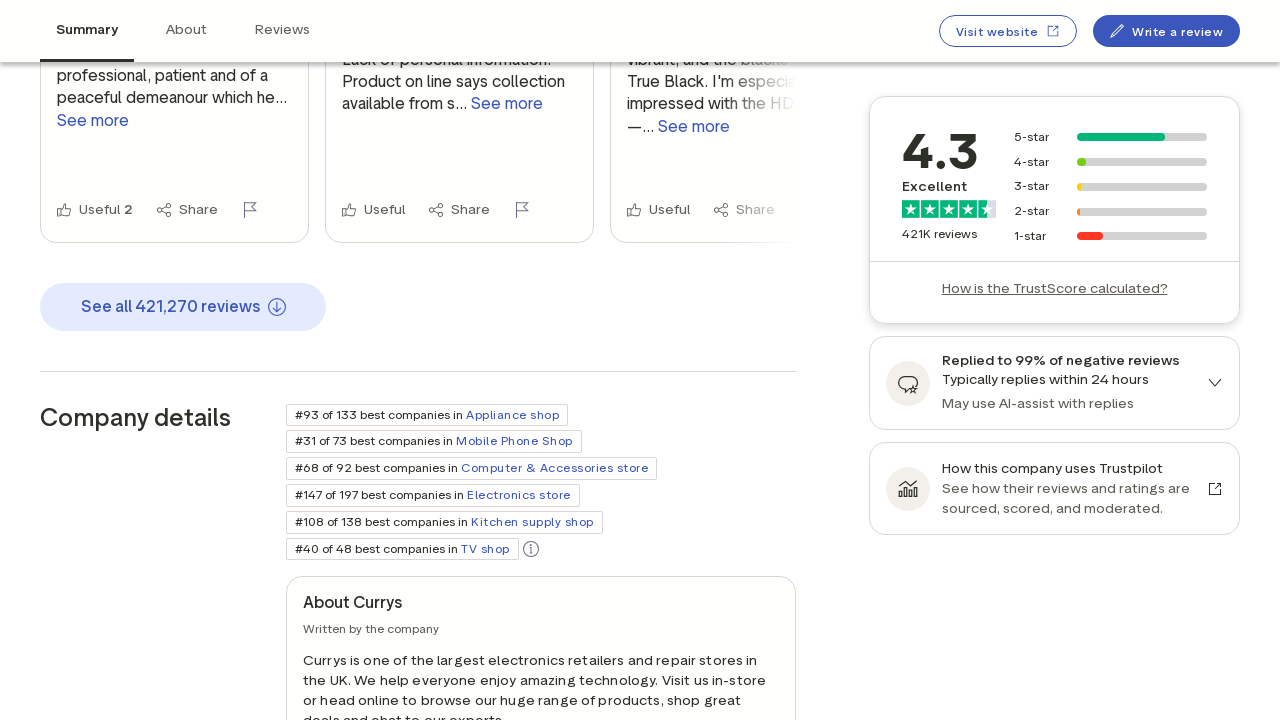

Waited for review article content to be present on page
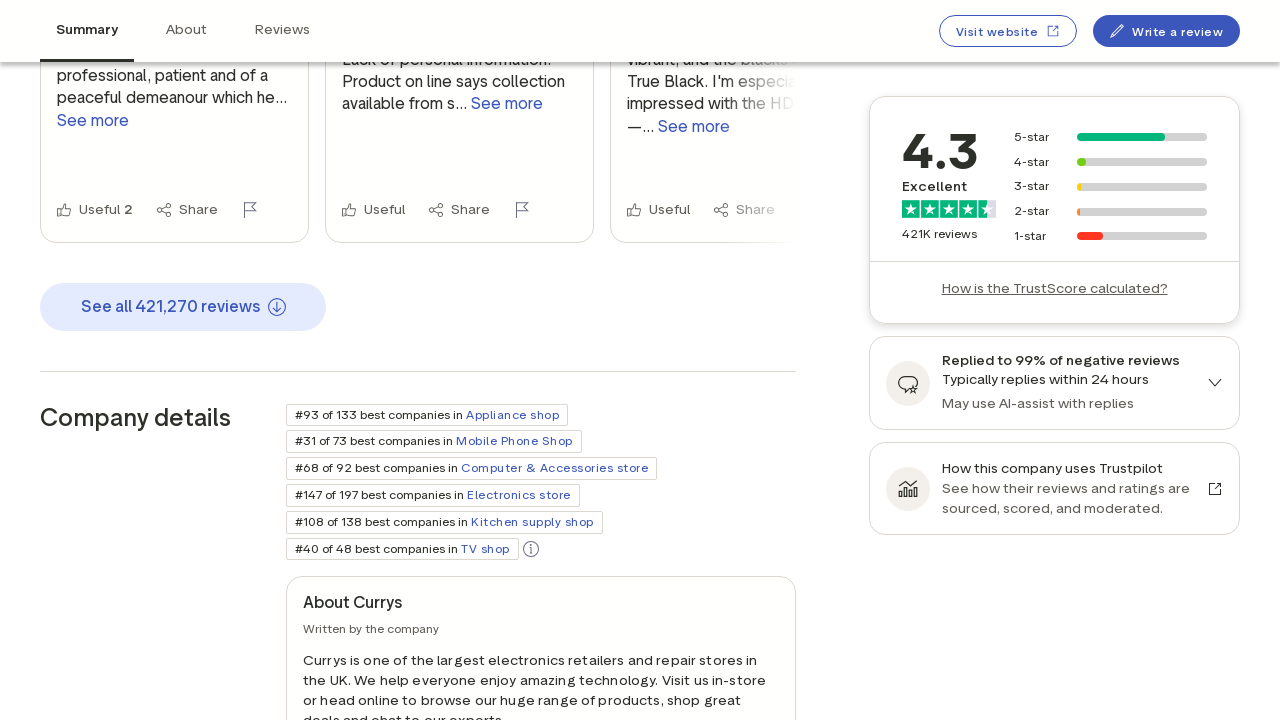

Waited for review article content to be present on page
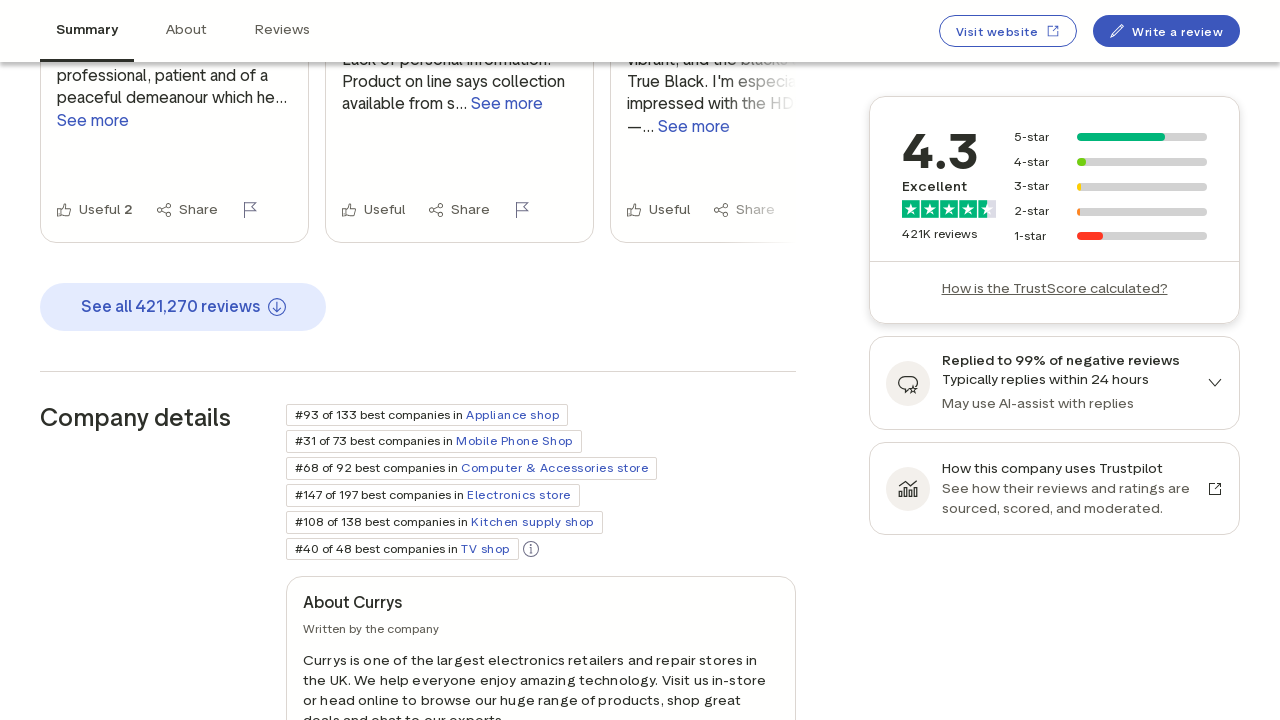

Waited for review article content to be present on page
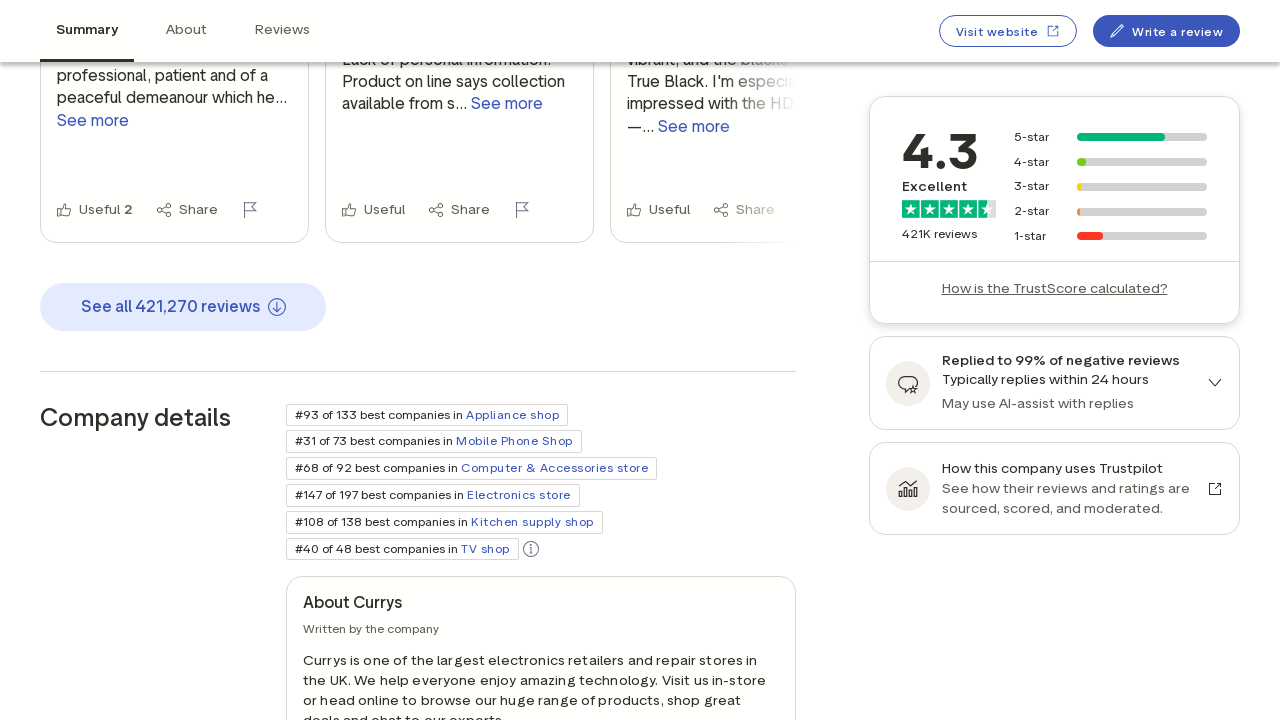

Waited for review article content to be present on page
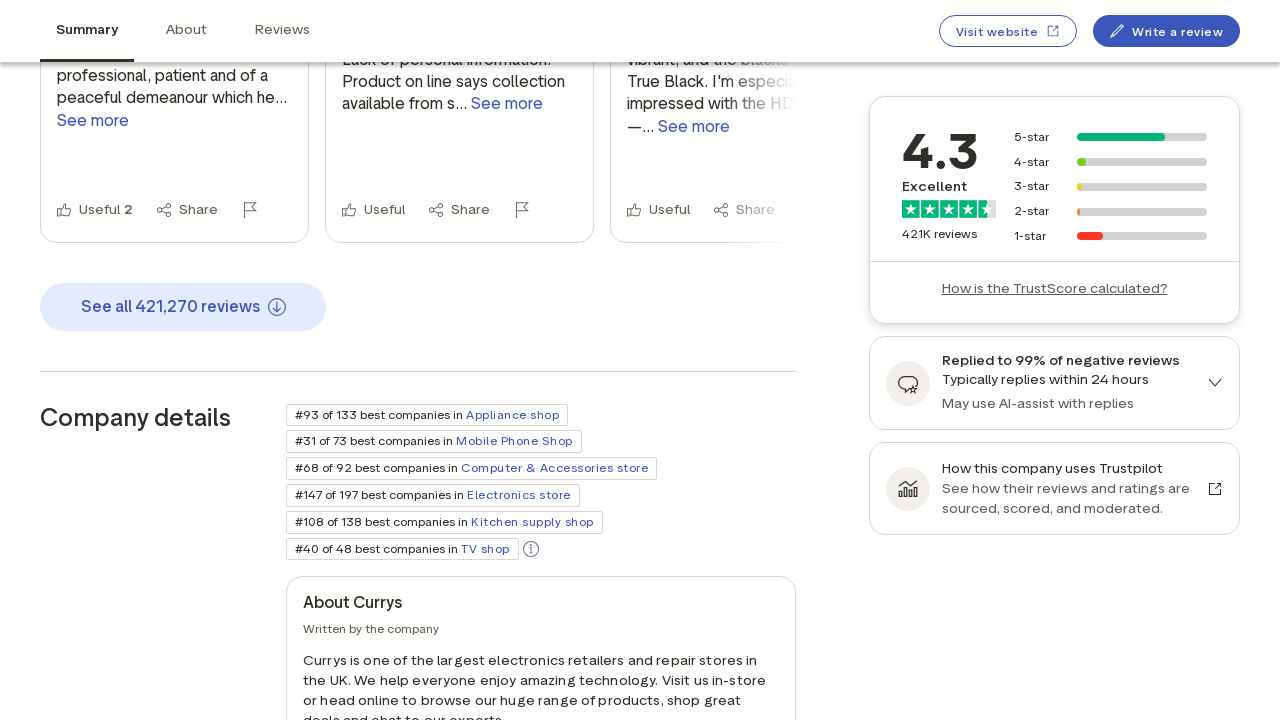

Waited for review article content to be present on page
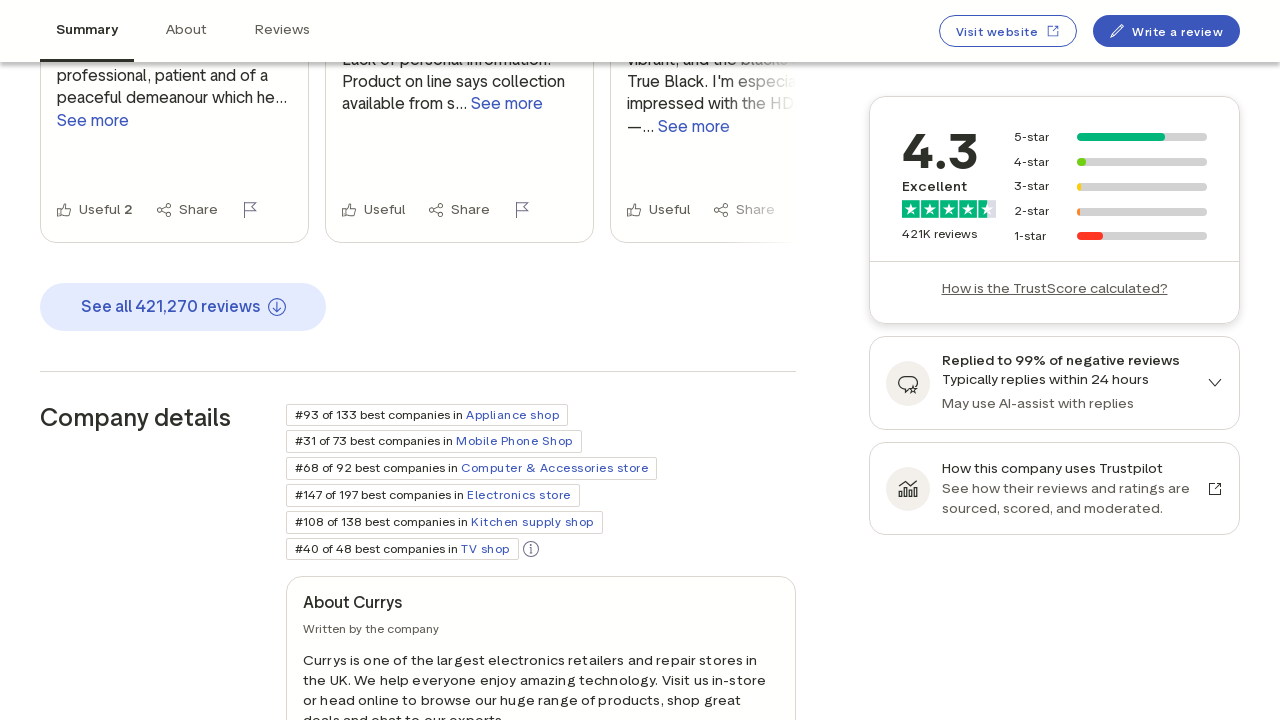

Waited for review article content to be present on page
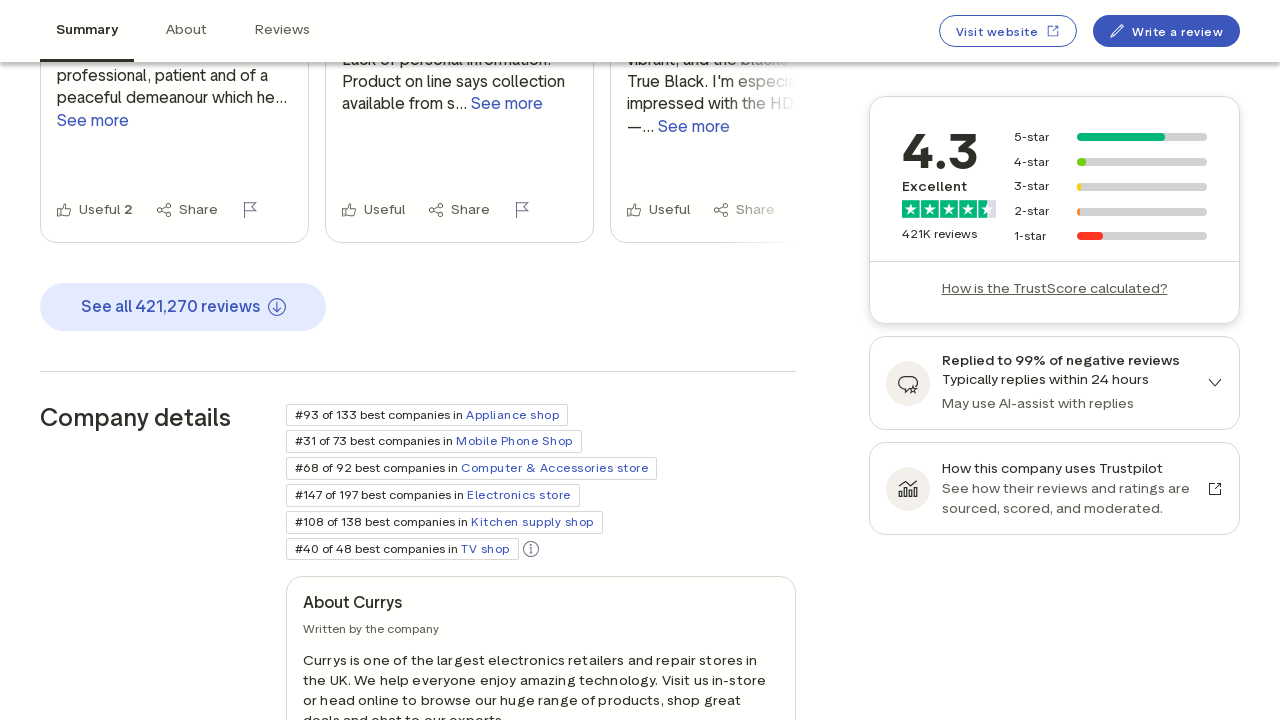

Waited for review article content to be present on page
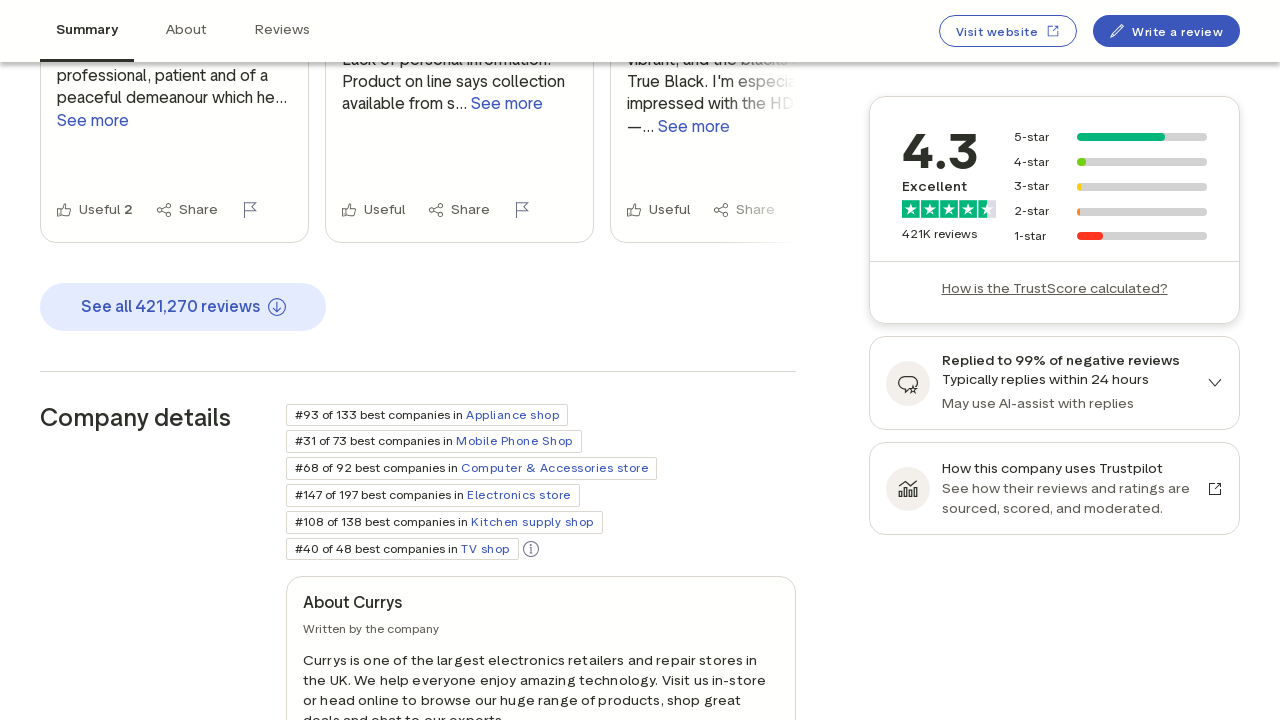

Waited for review article content to be present on page
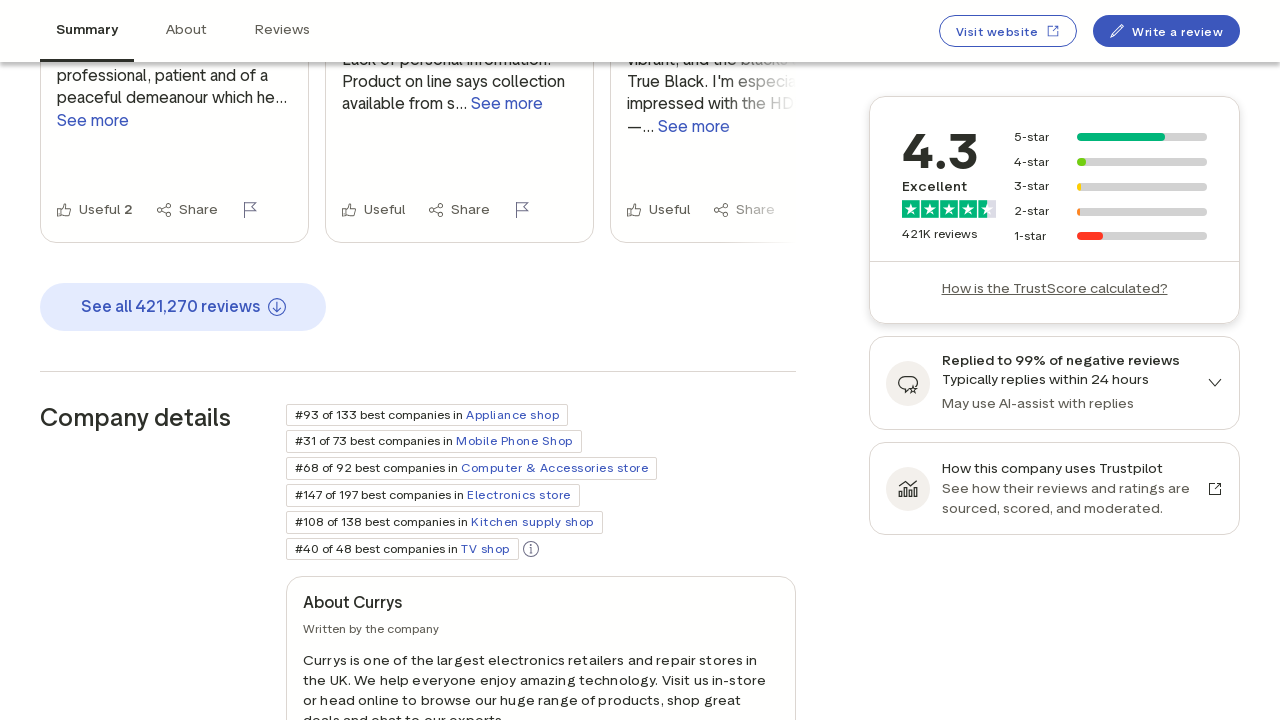

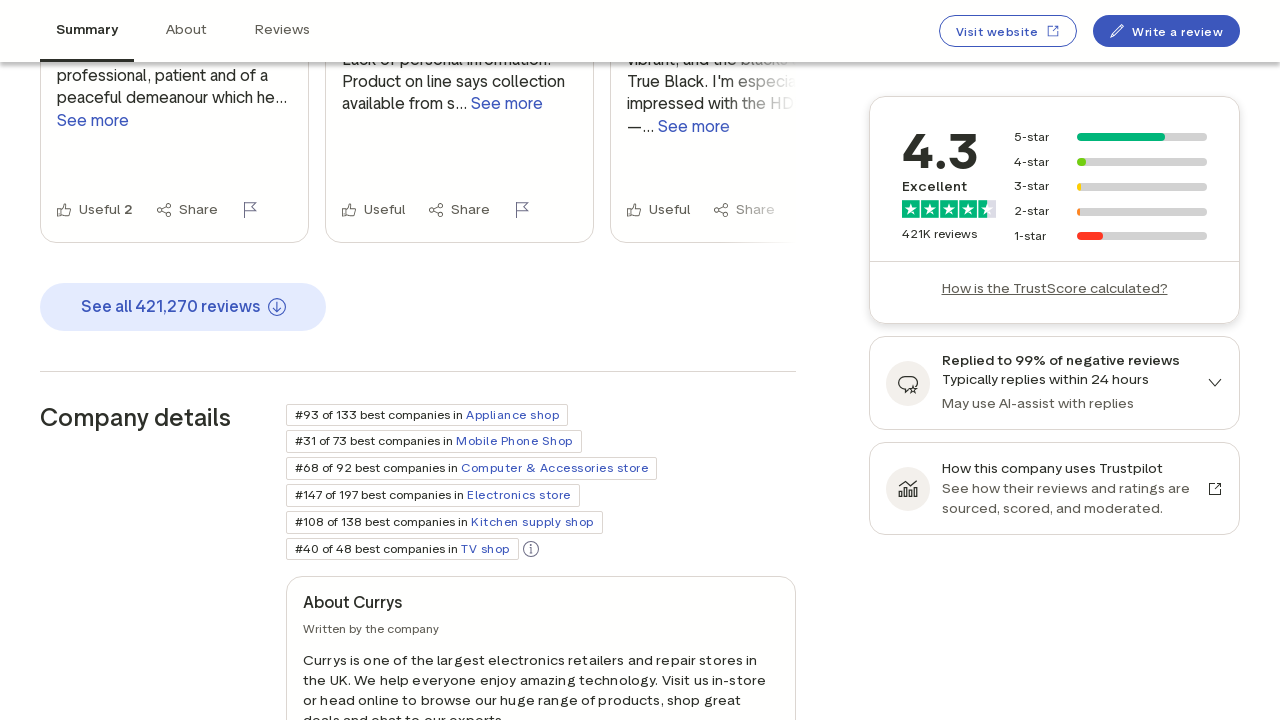